Tests WebElement location retrieval by finding an image element, getting its location, maximizing the browser window, and getting the location again to observe any changes.

Starting URL: https://www.duotech.io/

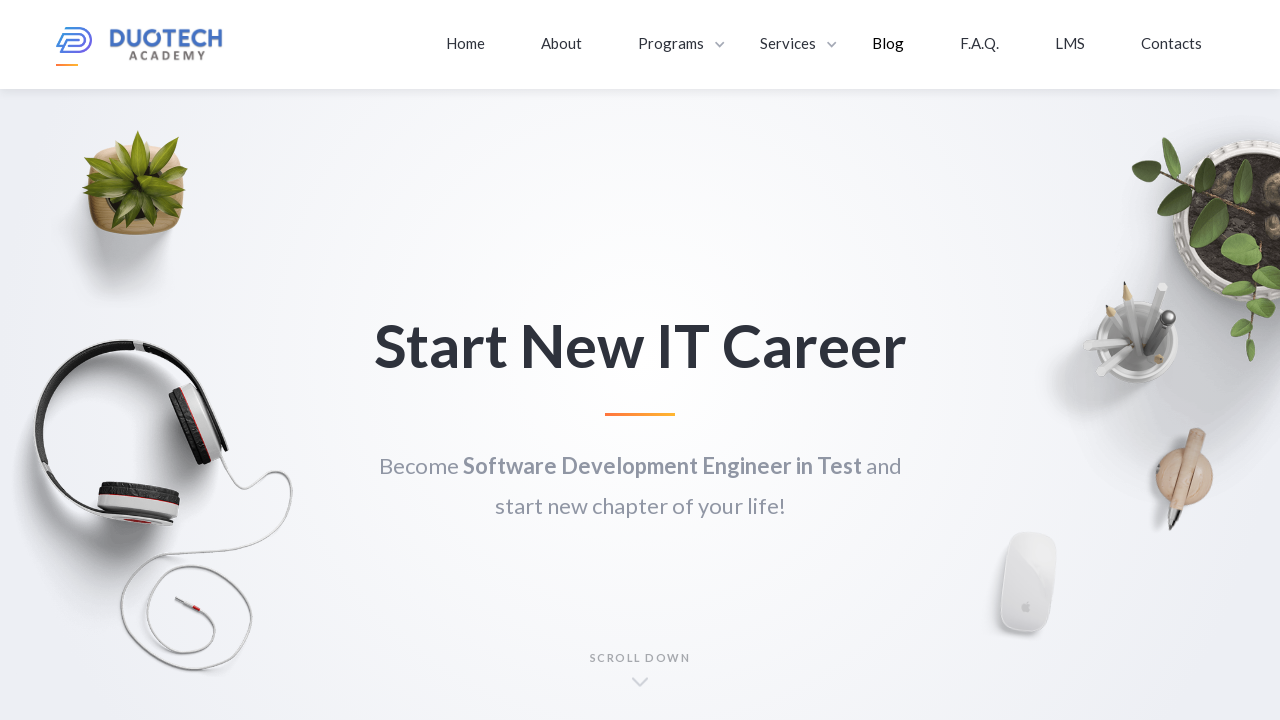

Navigated to https://www.duotech.io/
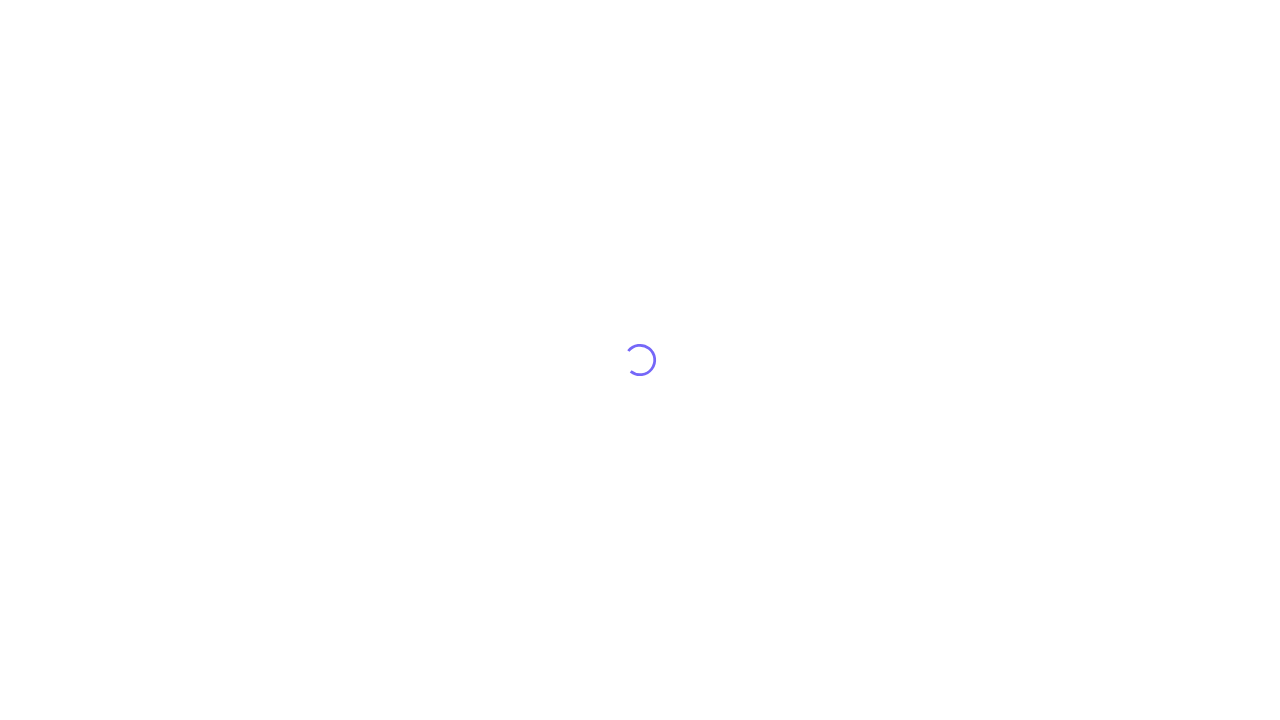

Located first image element on the page
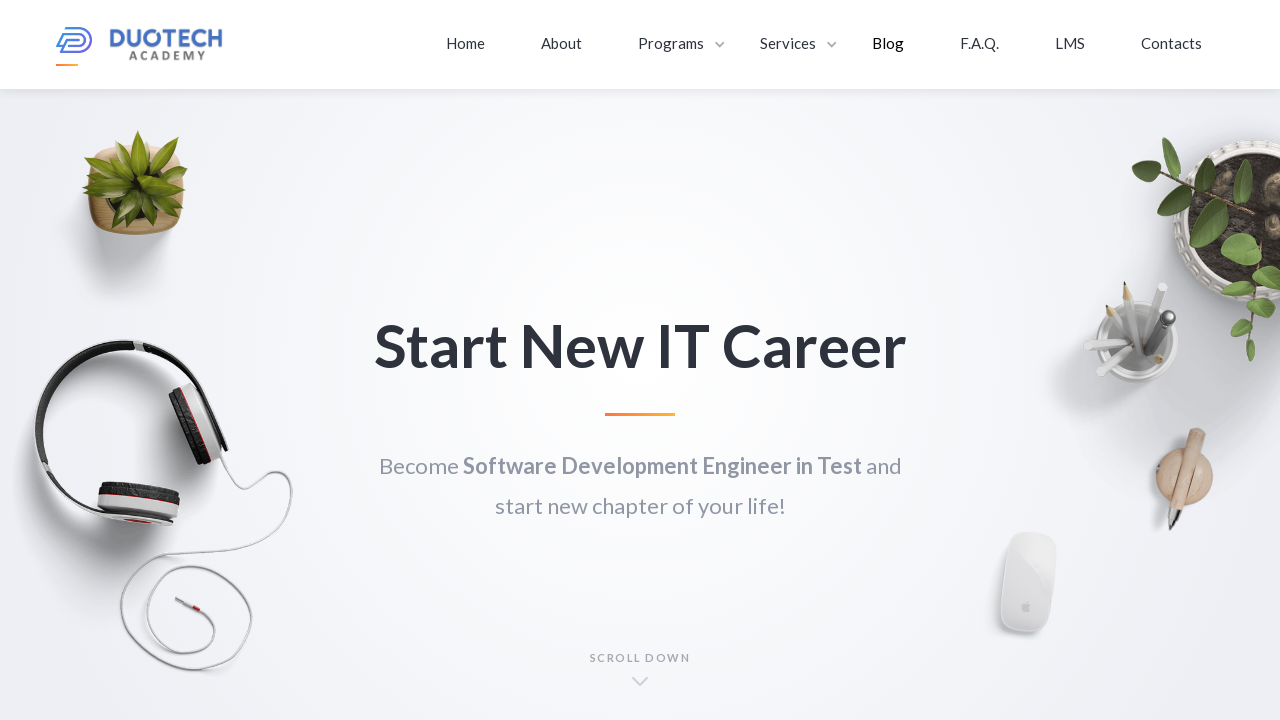

Retrieved initial image location: {'x': 56, 'y': 27, 'width': 36, 'height': 25.921875}
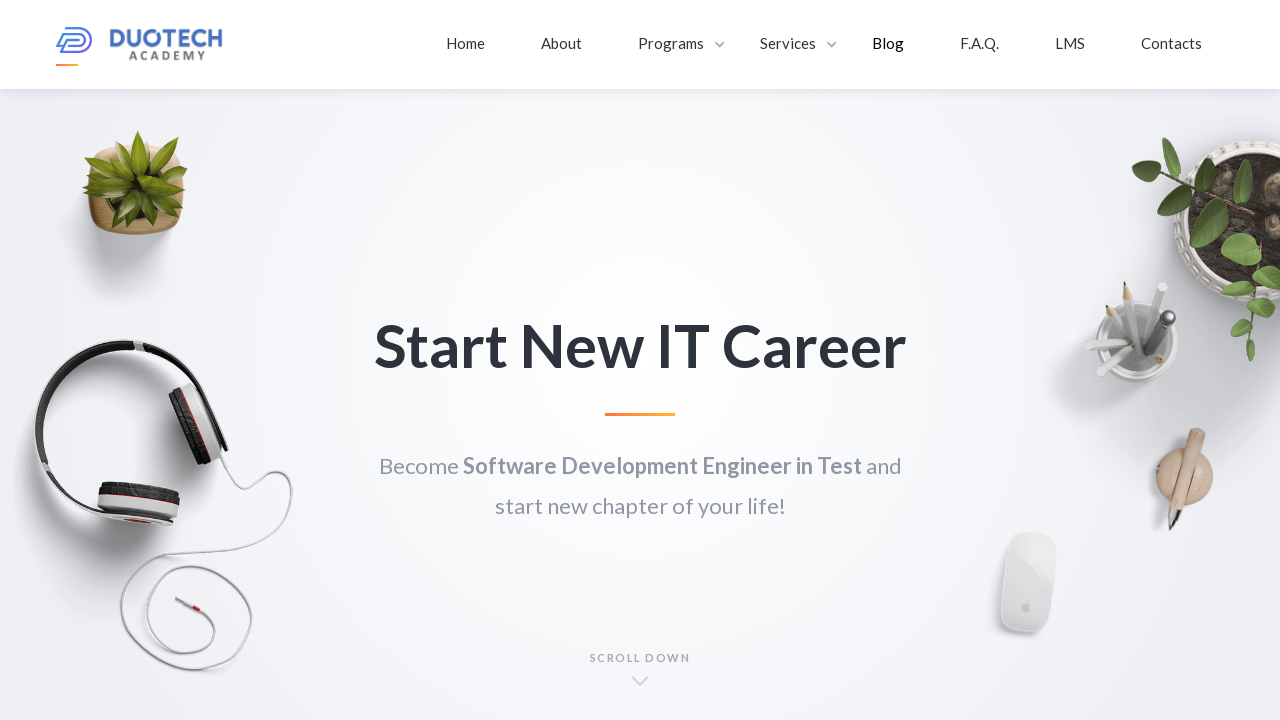

Maximized browser window to 1920x1080
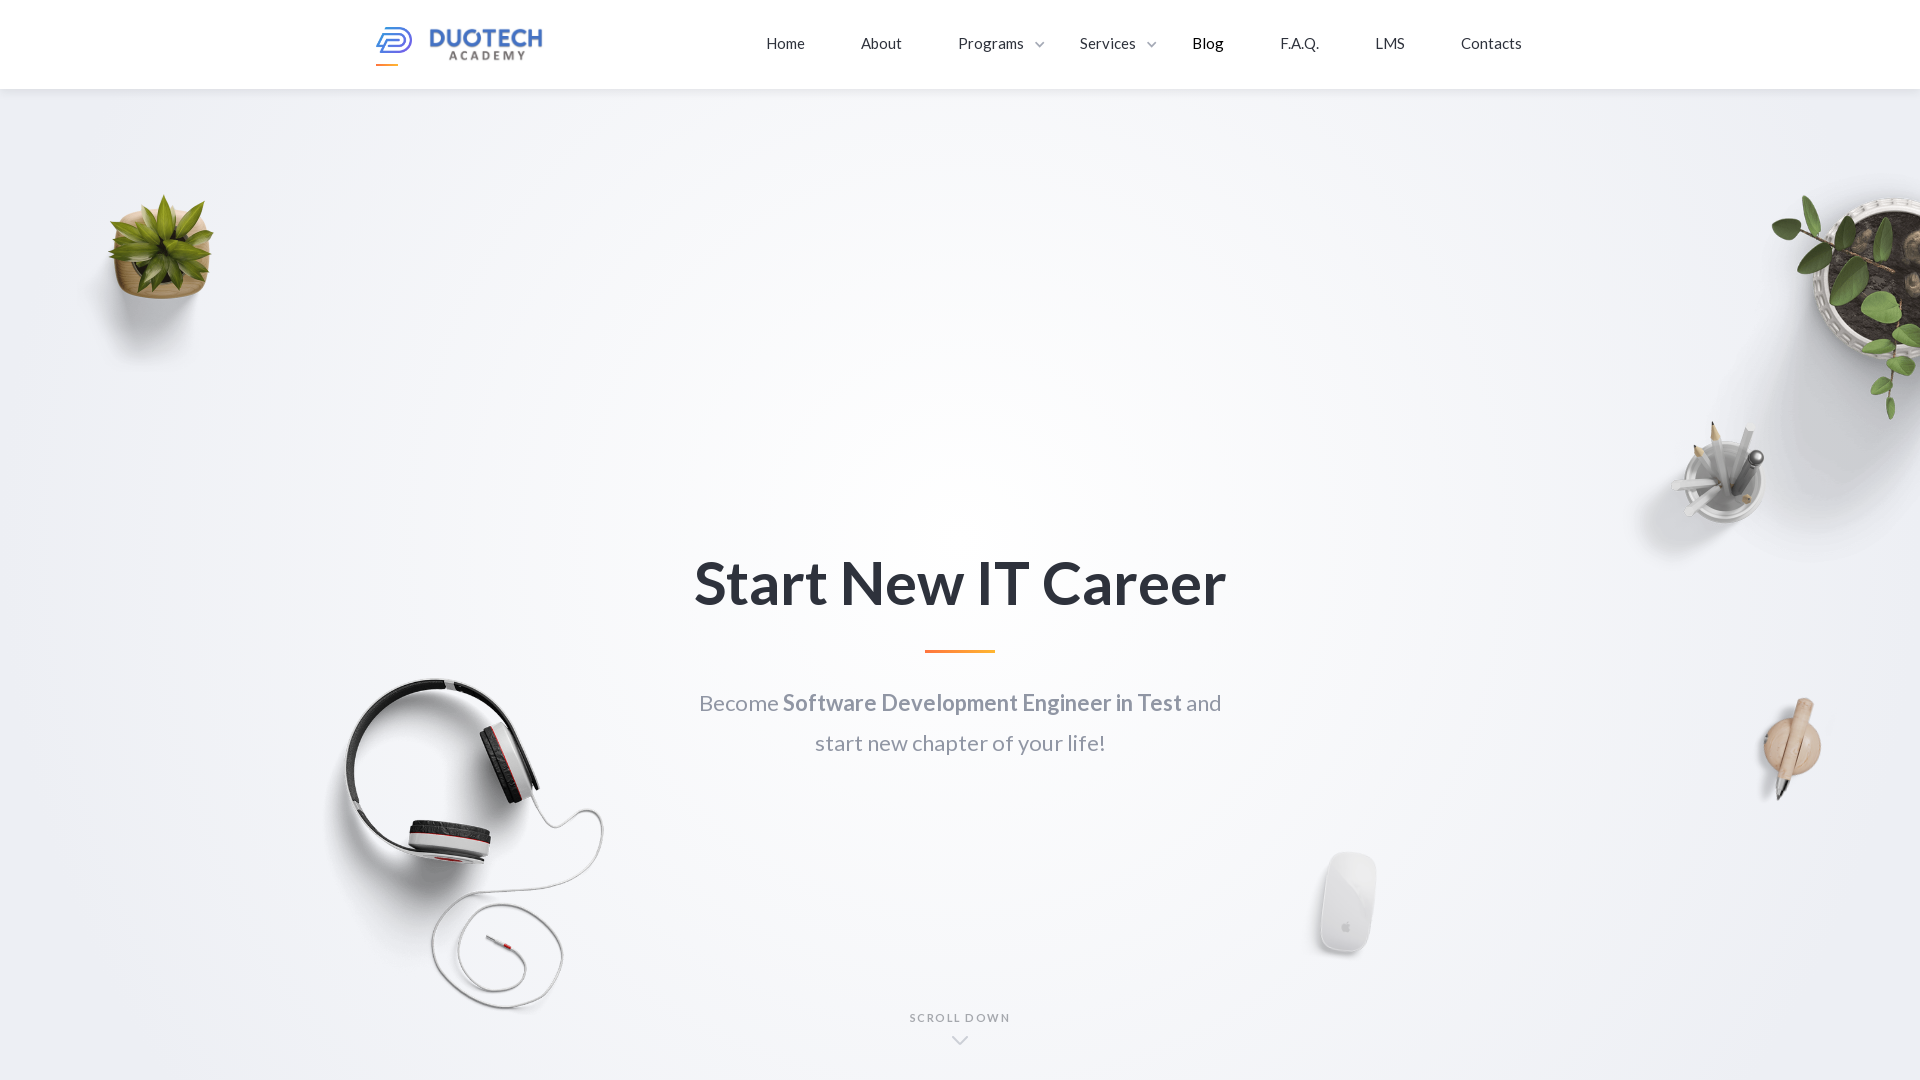

Retrieved updated image location after window resize: {'x': 376, 'y': 27, 'width': 36, 'height': 25.921875}
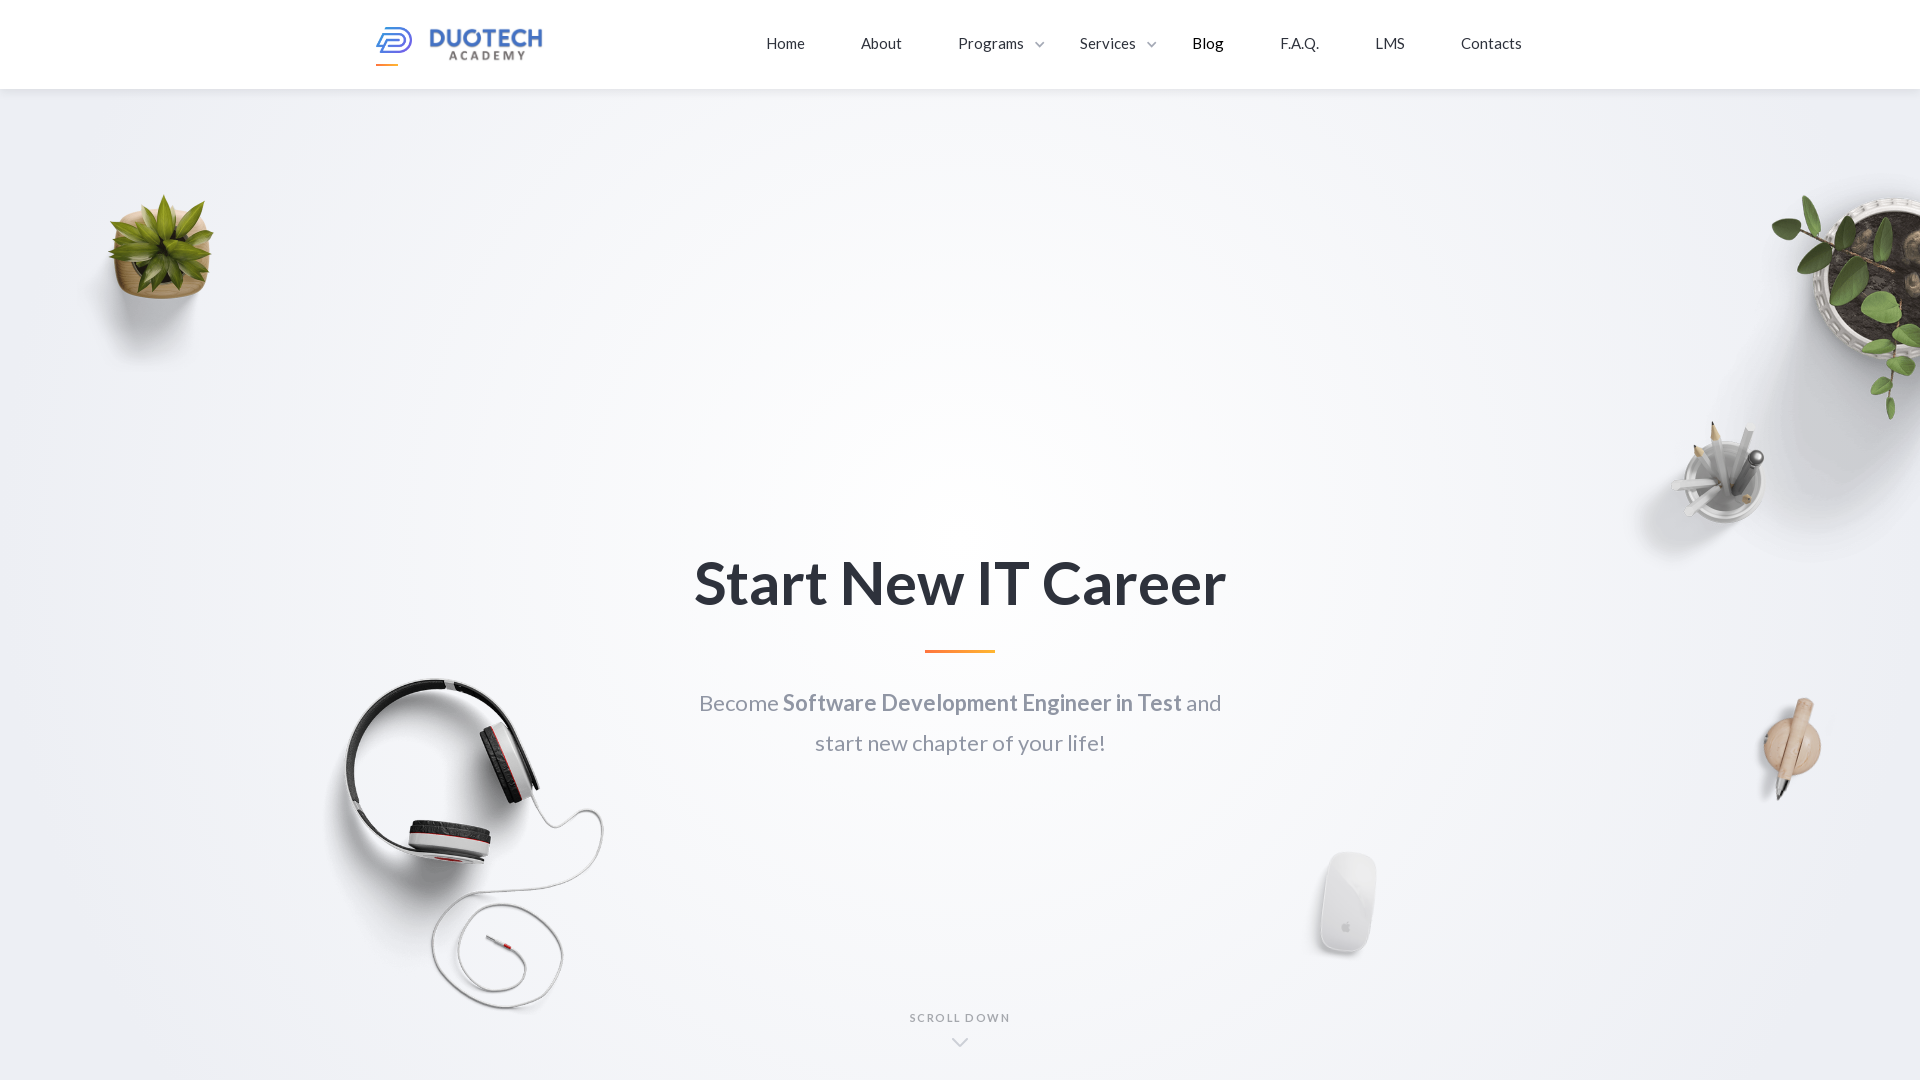

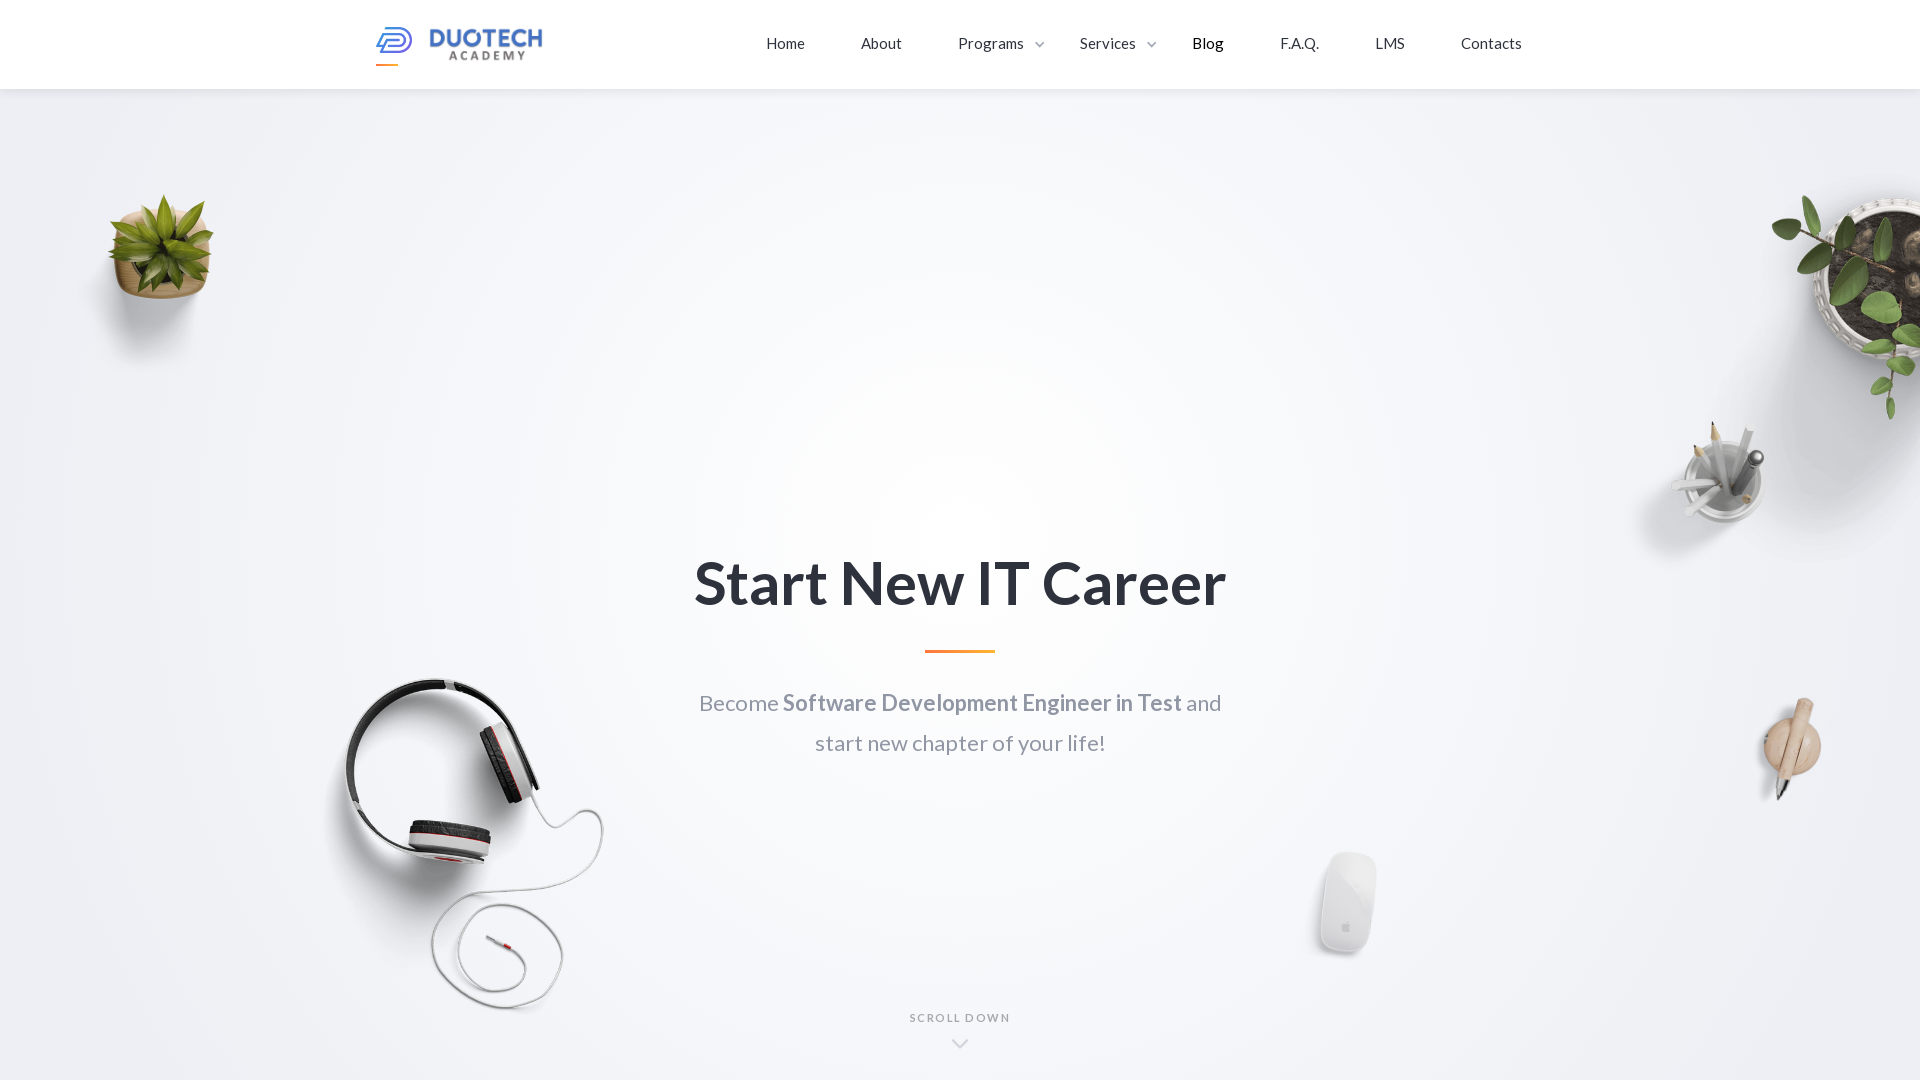